Tests a simple form submission by filling in all form fields (first name, last name, email, contact number, and message) and handling the resulting alert

Starting URL: https://v1.training-support.net/selenium/simple-form

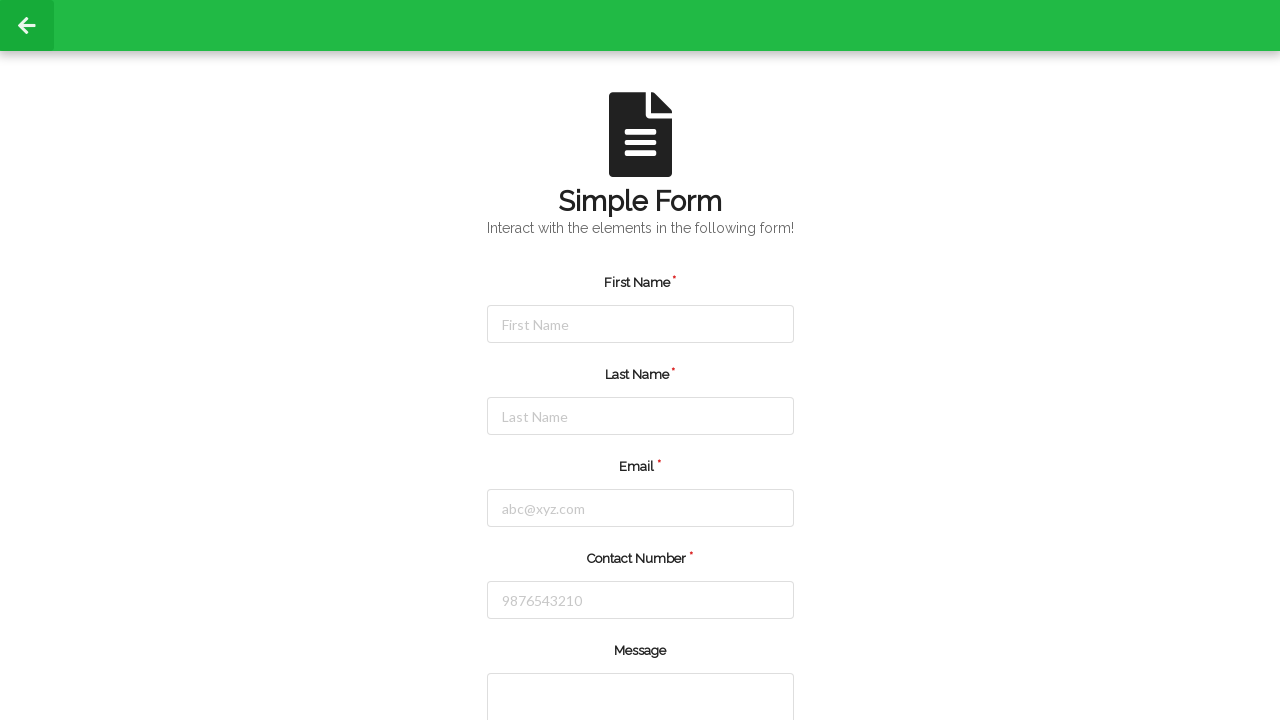

Navigated to simple form page
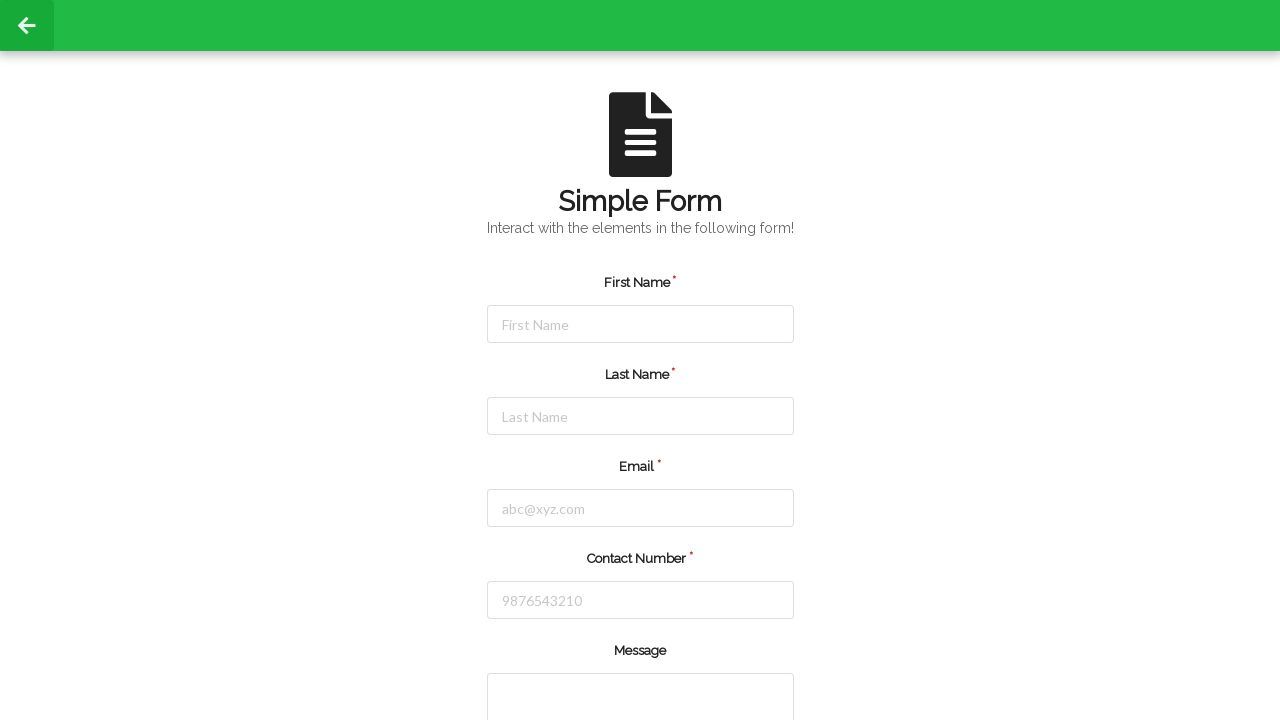

Verified that first name textbox is enabled
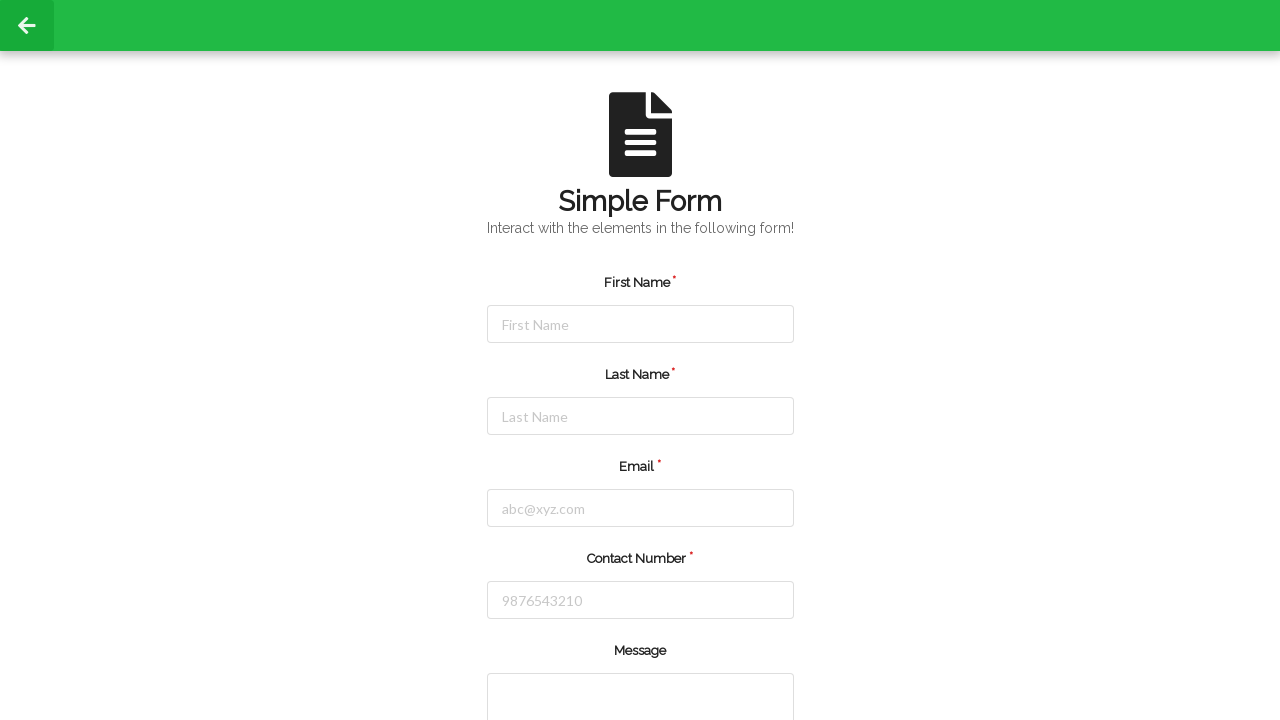

Filled first name field with 'Sourabh' on #firstName
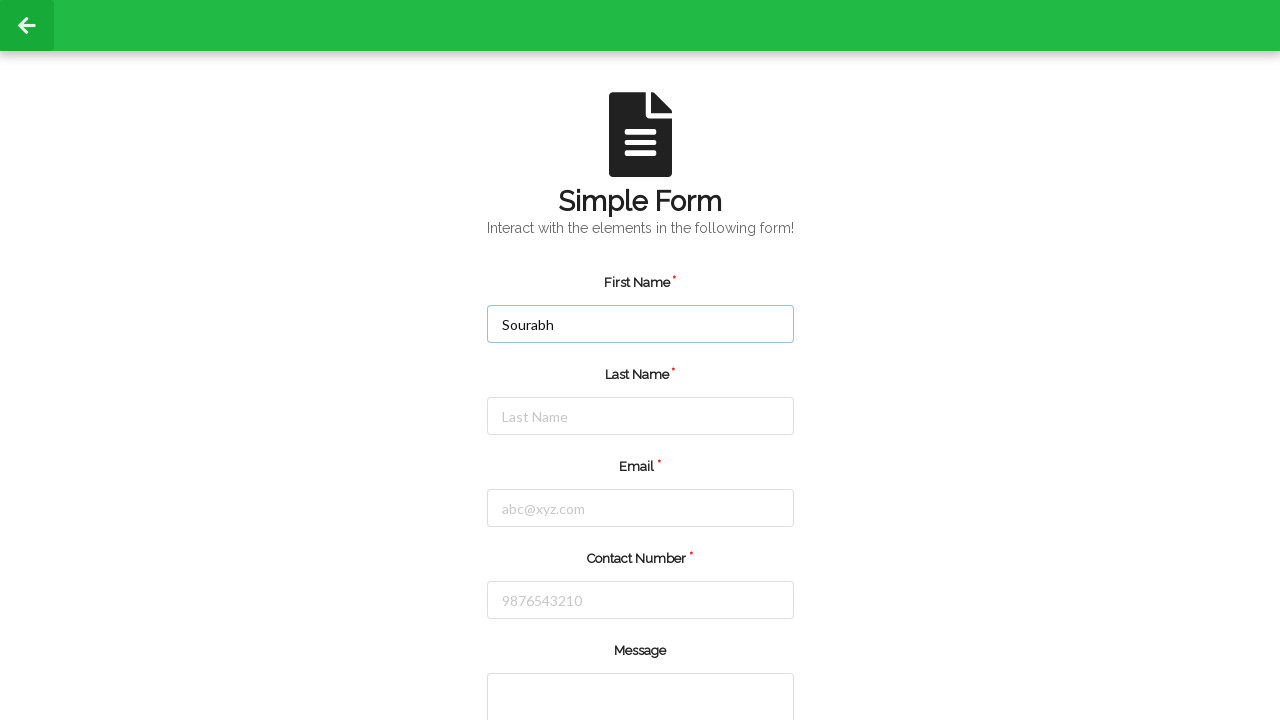

Filled last name field with 'Mishra' on #lastName
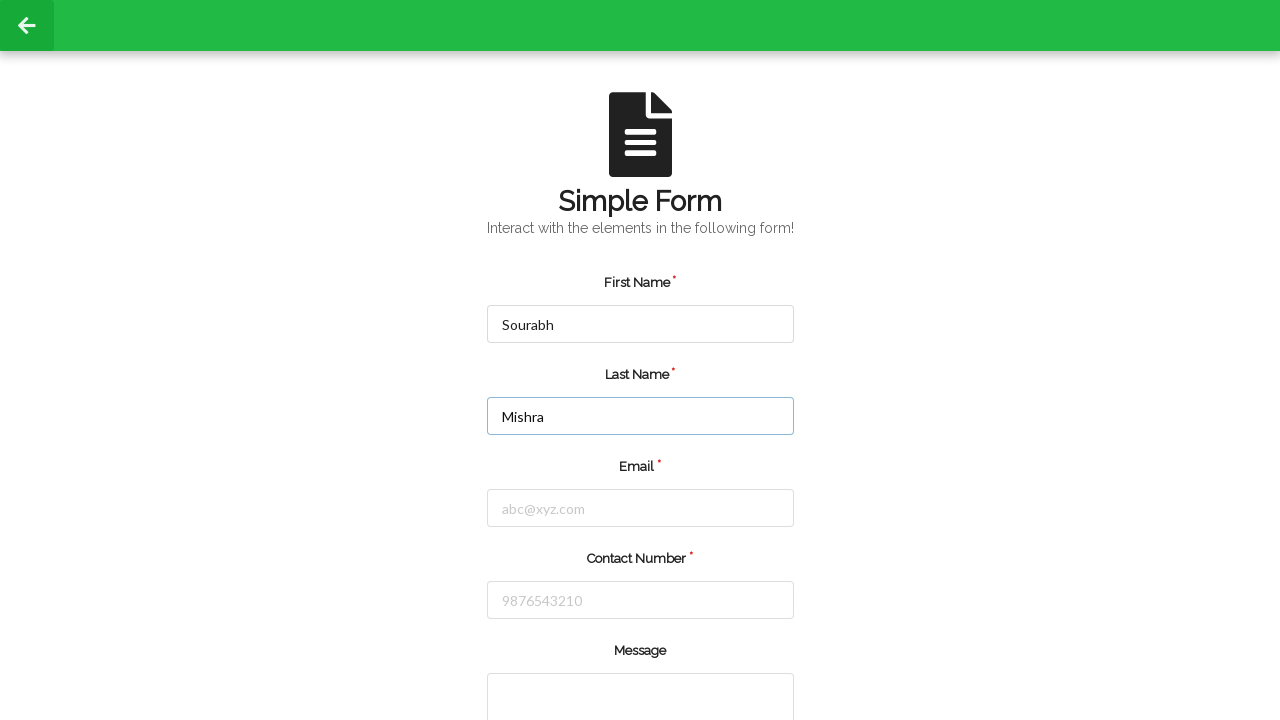

Filled email field with 'msourabh566@gmail.com' on #email
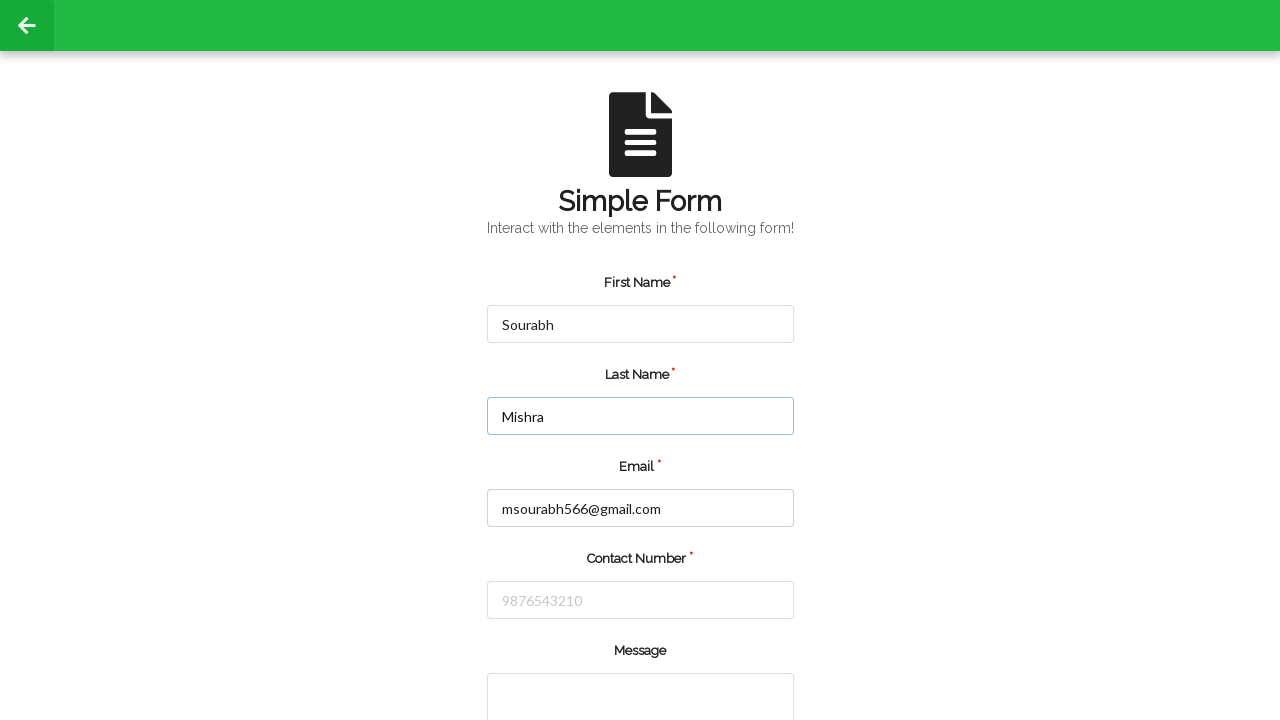

Filled contact number field with '7987010049' on #number
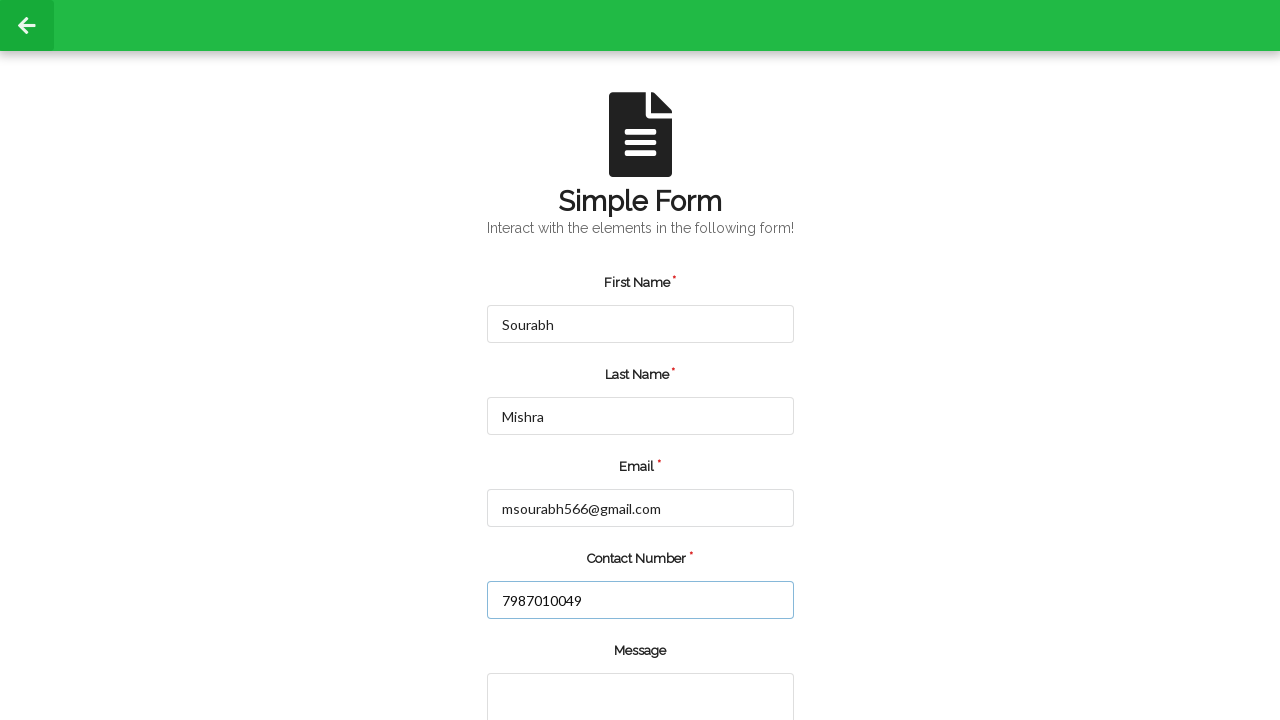

Filled message field with 'Hi how are you?' on textarea
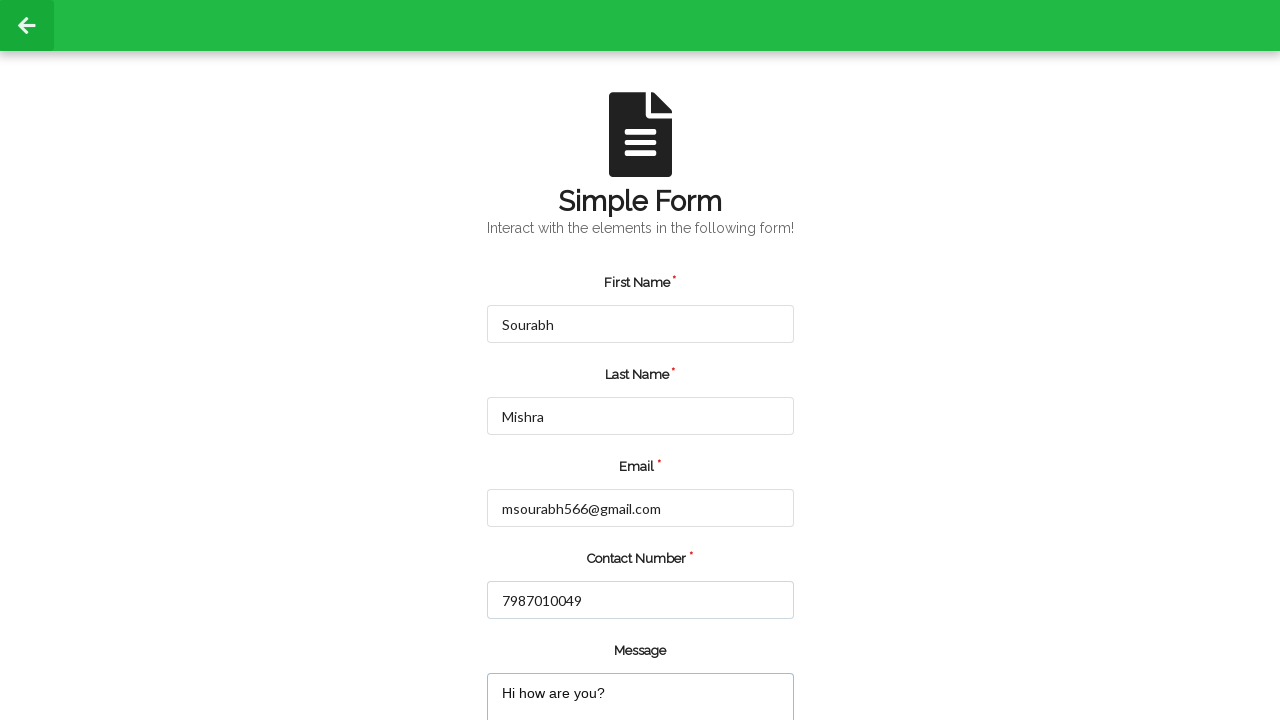

Clicked the submit button at (558, 660) on input[value='submit']
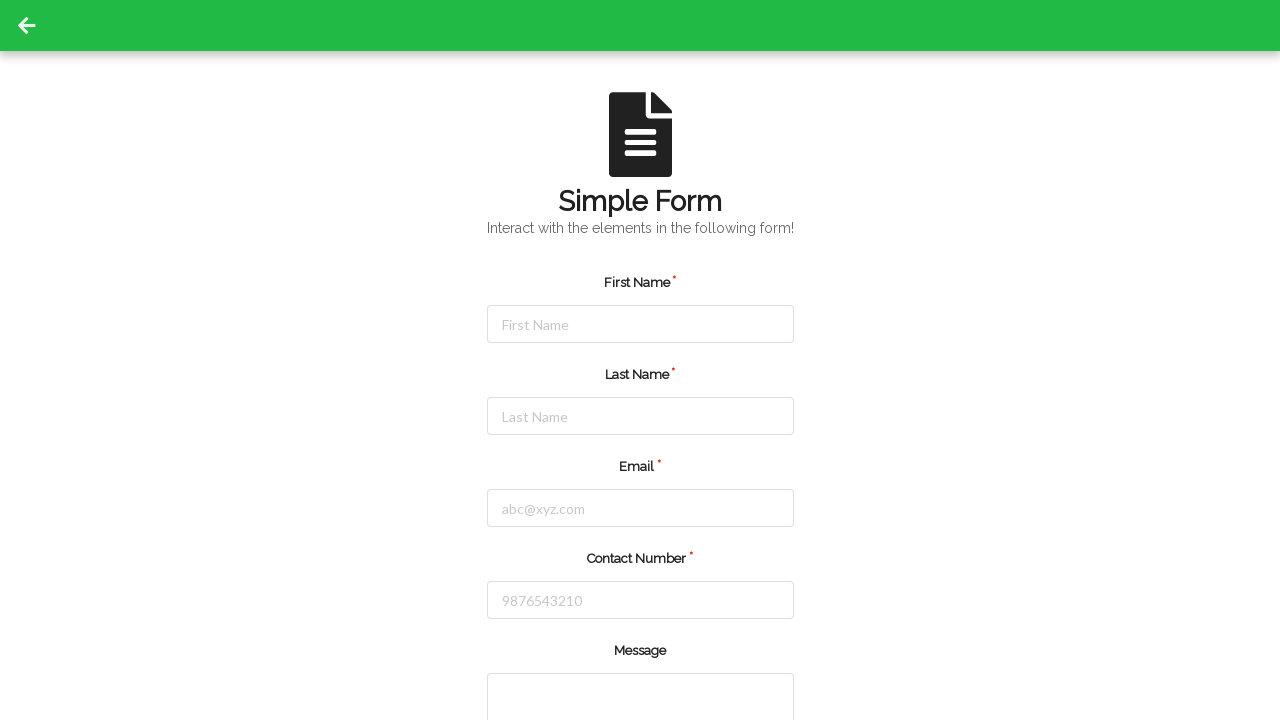

Set up alert dialog handler to accept alerts
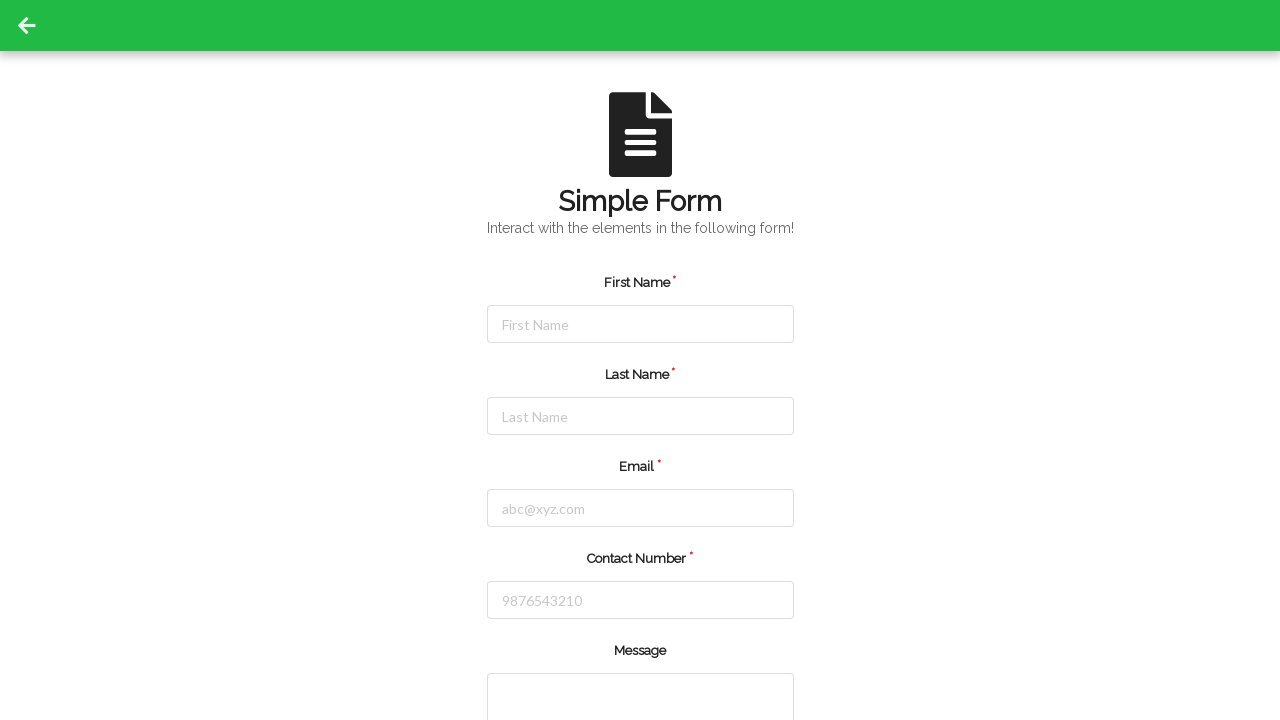

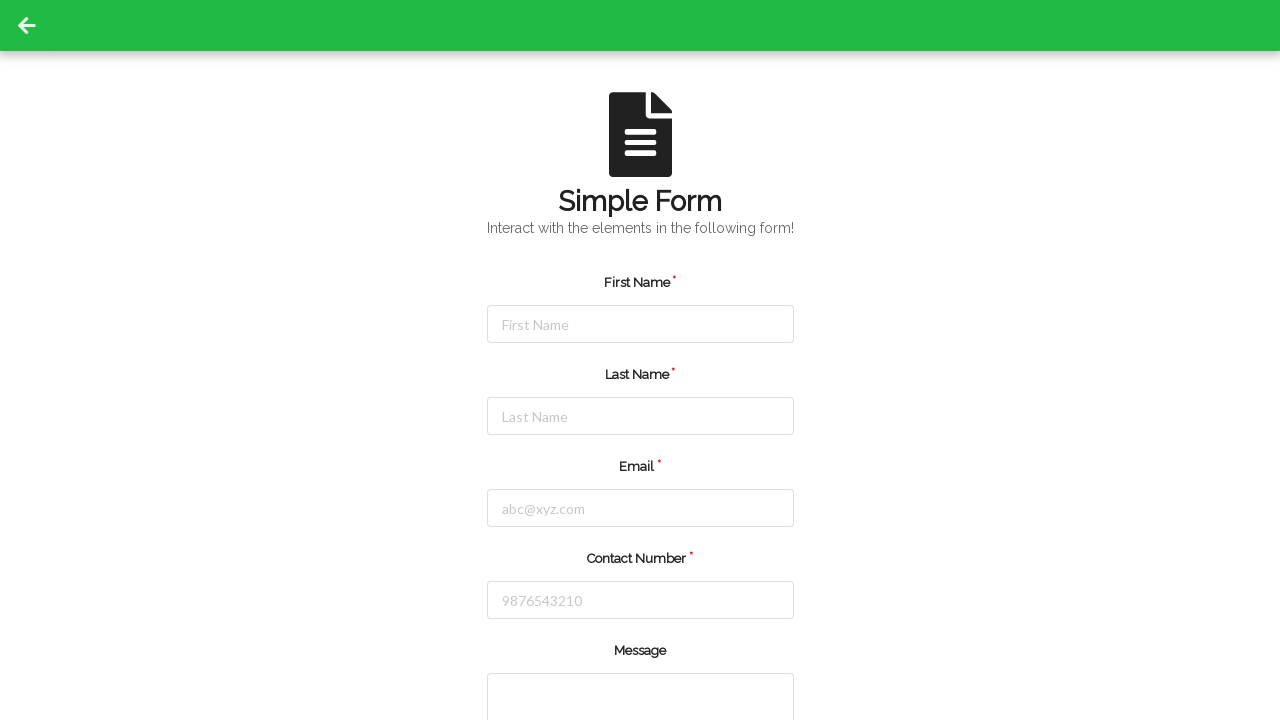